Clicks on Resources link and verifies the Resources page header is displayed

Starting URL: https://www.technocrom.com/

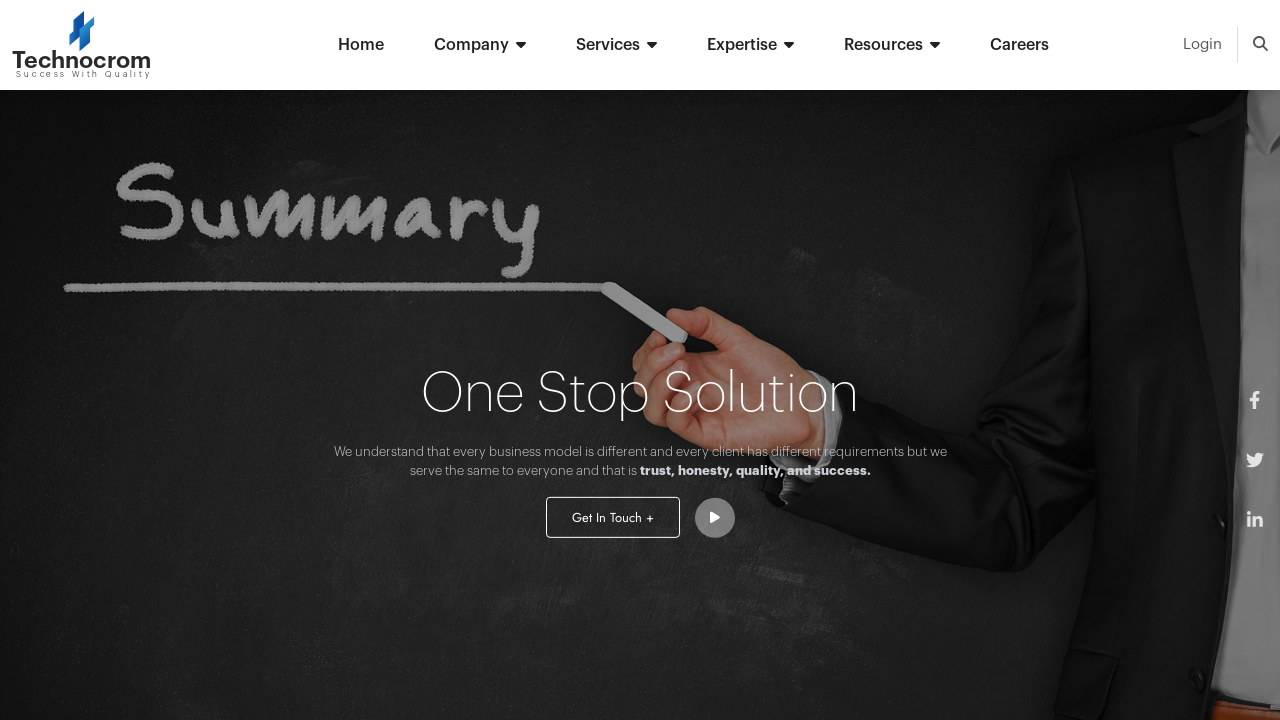

Clicked on Resources link at (892, 45) on a:text('Resources')
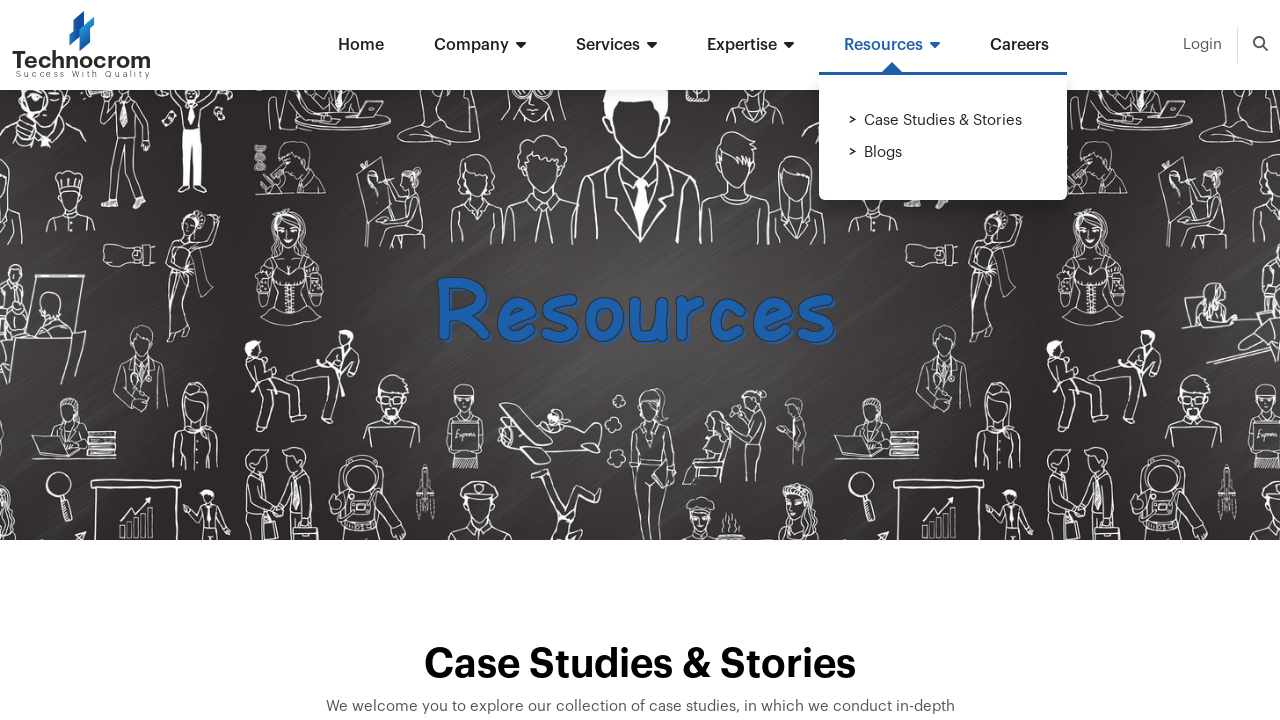

Resources page header is displayed
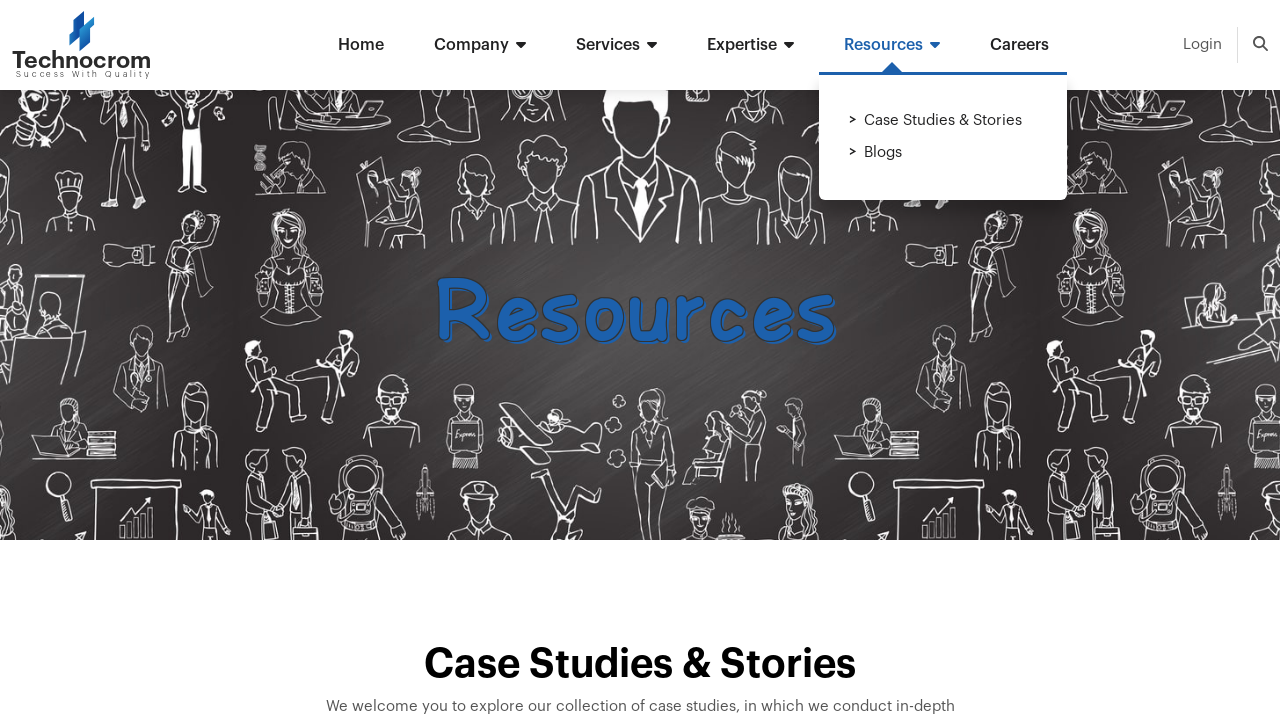

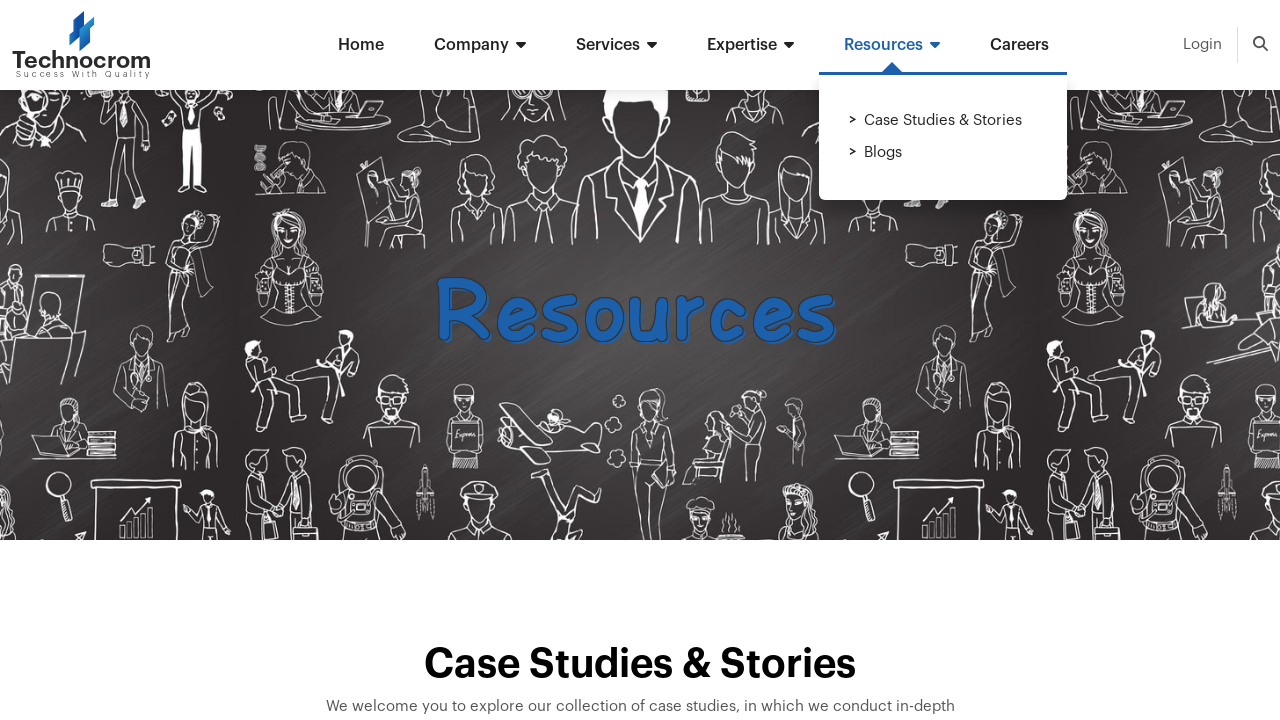